Tests JavaScript alert dialog by clicking a button that triggers an alert, verifying the alert text, and accepting it.

Starting URL: https://the-internet.herokuapp.com/javascript_alerts

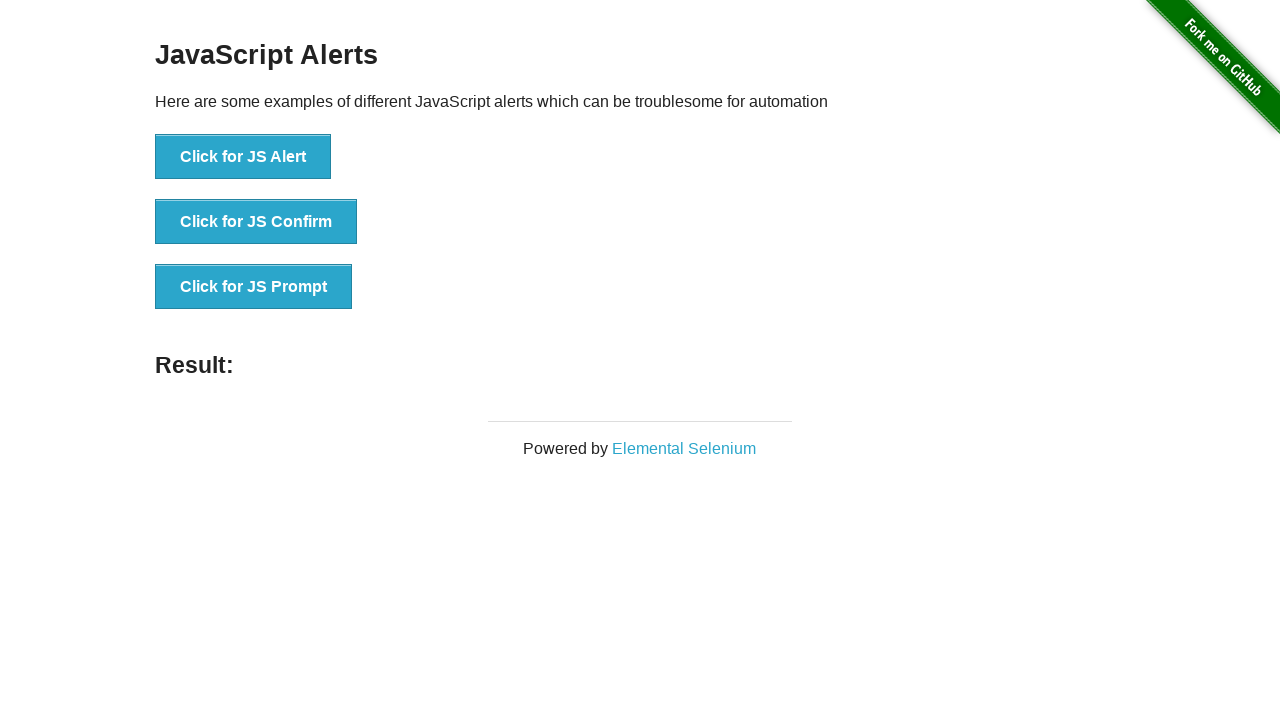

Clicked button to trigger JavaScript alert at (243, 157) on button[onclick='jsAlert()']
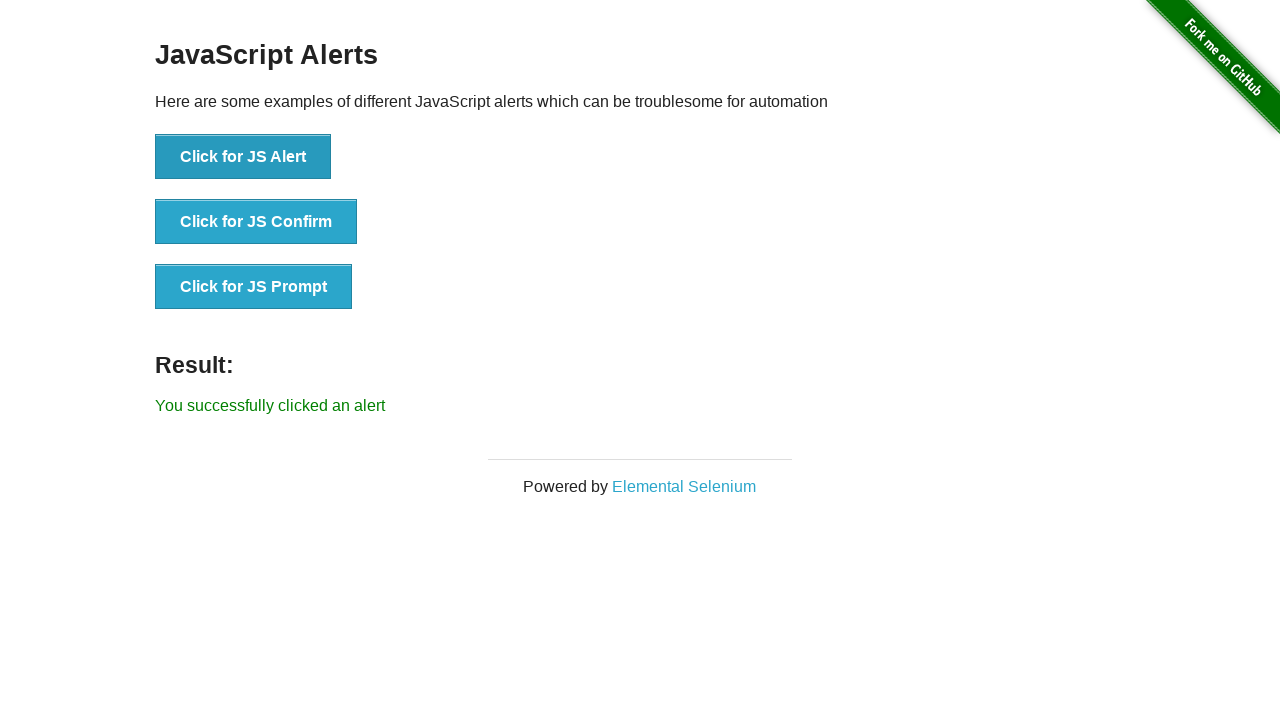

Set up dialog event handler to verify alert message and accept it
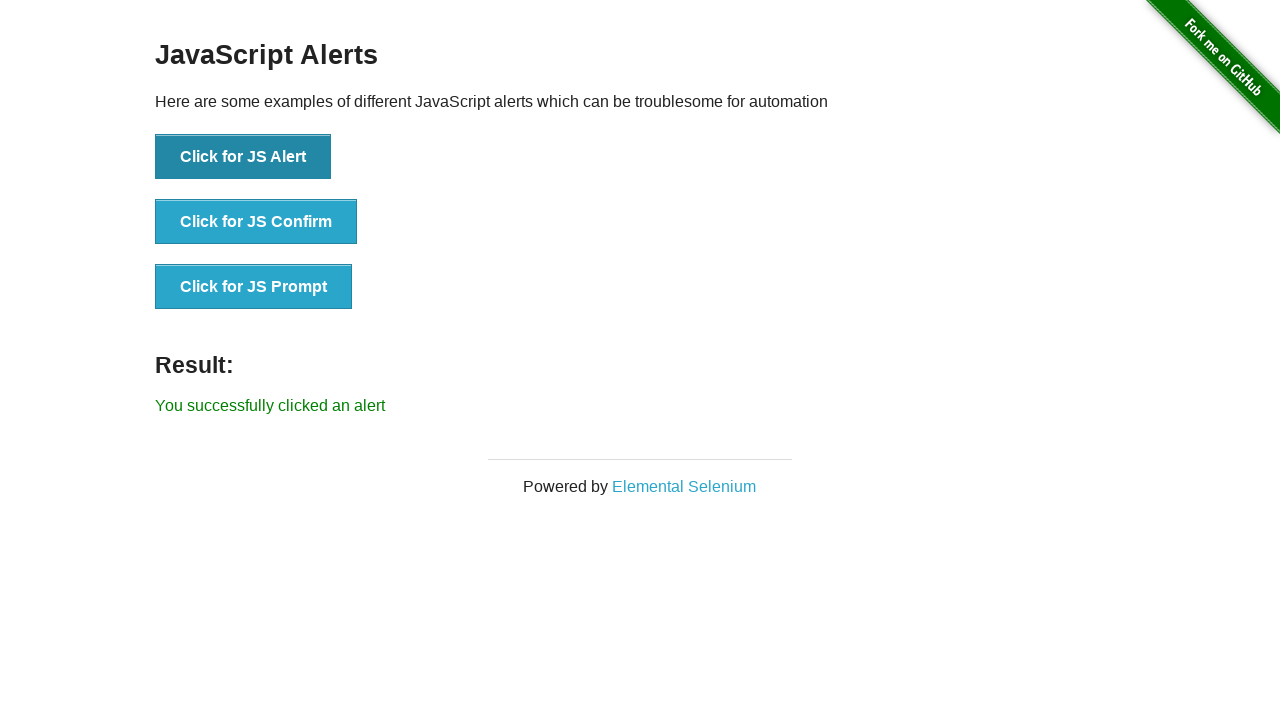

Clicked button again to trigger alert with handler ready at (243, 157) on button[onclick='jsAlert()']
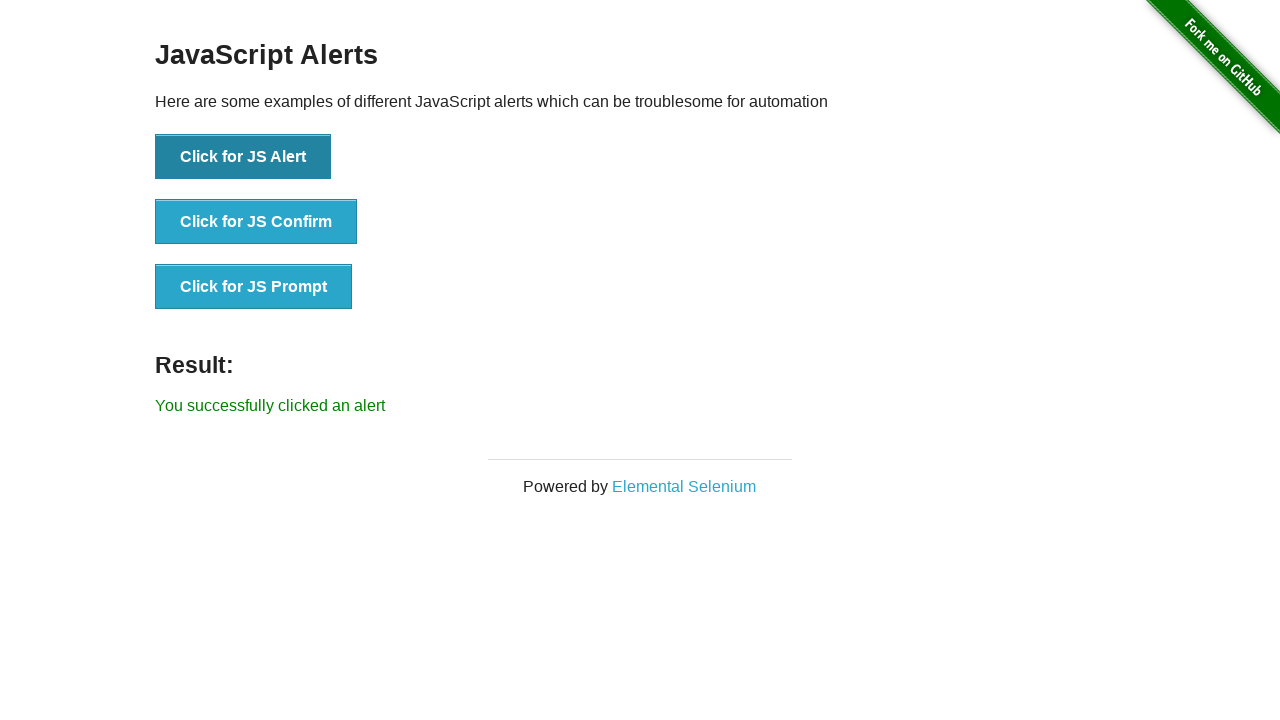

Waited for alert dialog to be handled and accepted
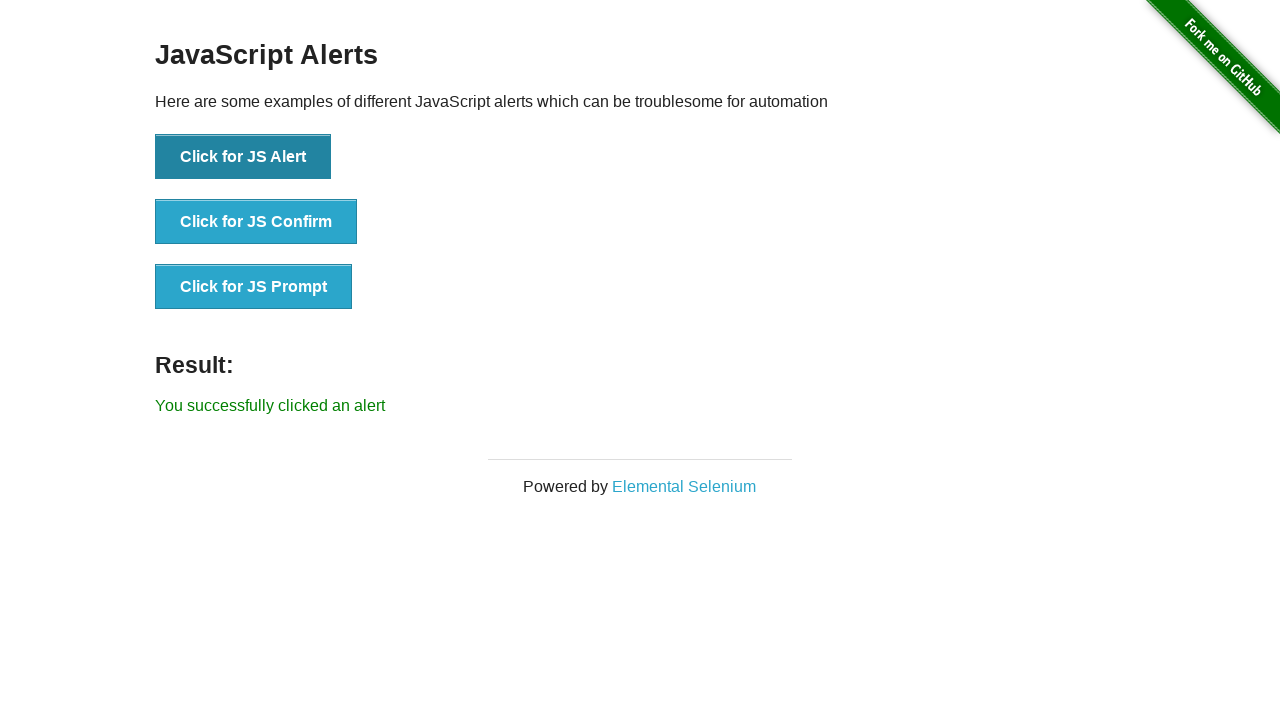

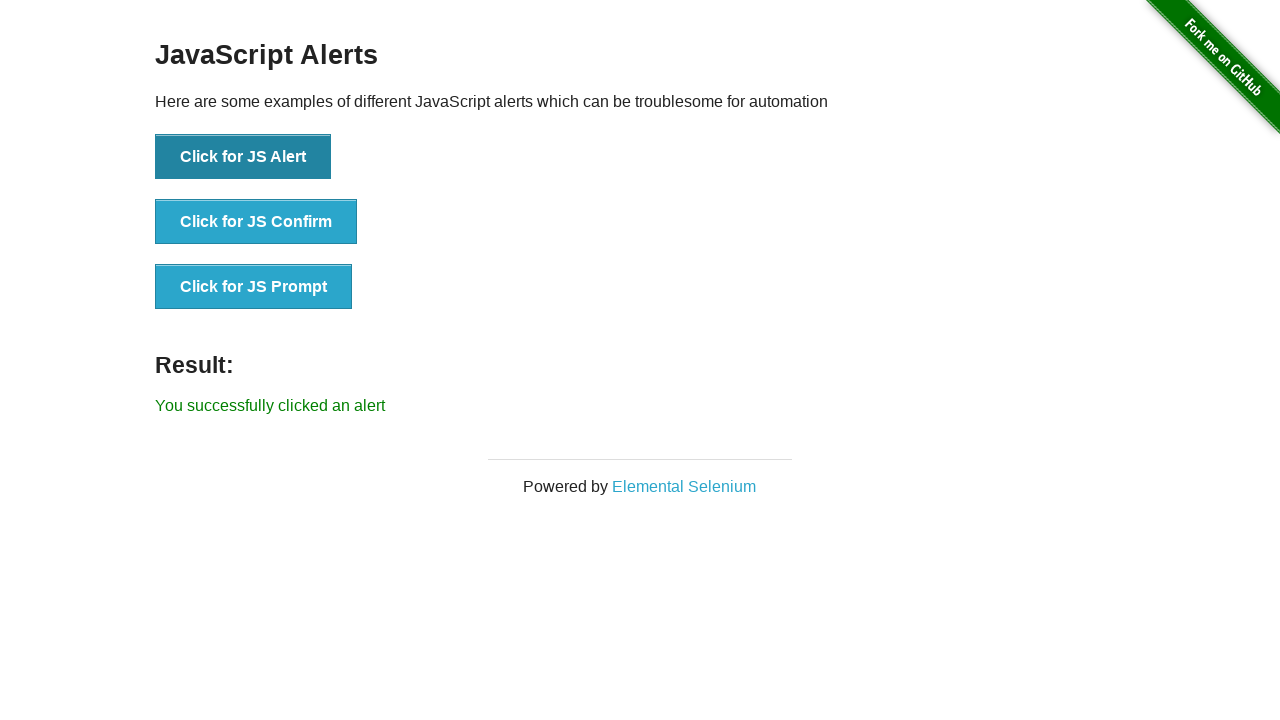